Navigates to Top List then New Comments page and verifies empty comments section

Starting URL: https://www.99-bottles-of-beer.net/

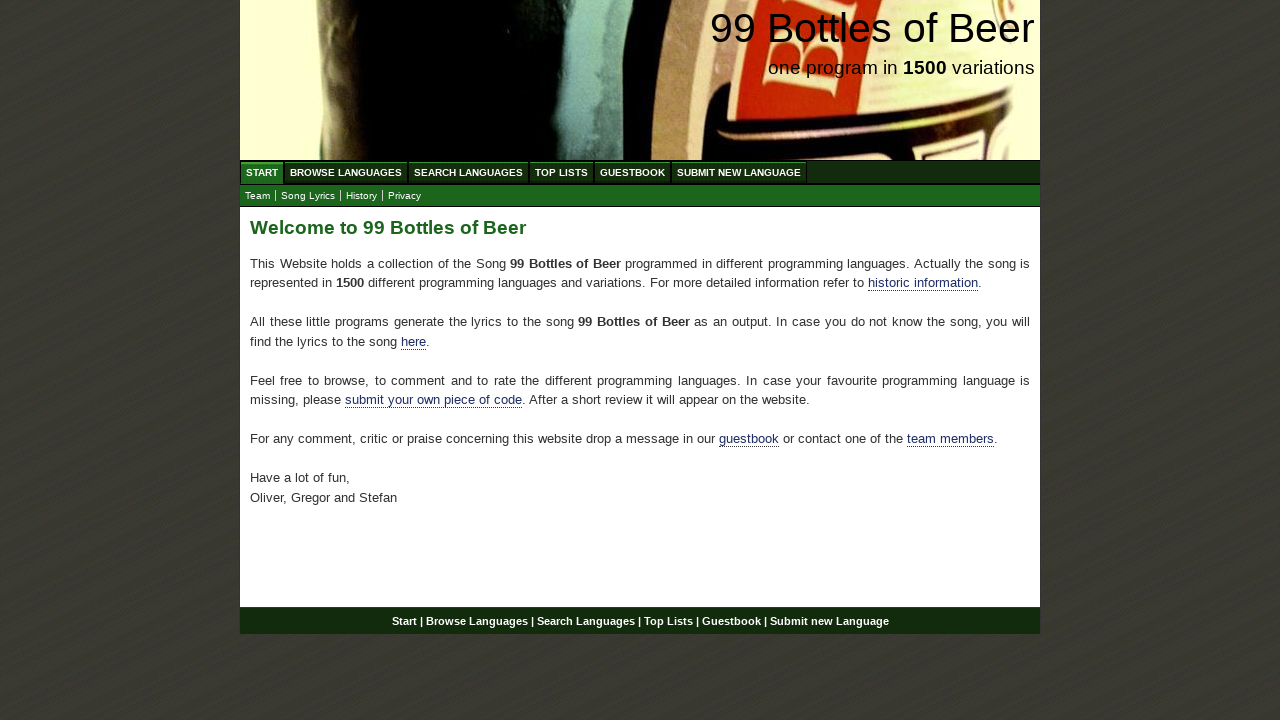

Clicked on Top List menu item at (562, 172) on xpath=//div[@id='navigation']/ul[@id='menu']/li/a[@href='/toplist.html']
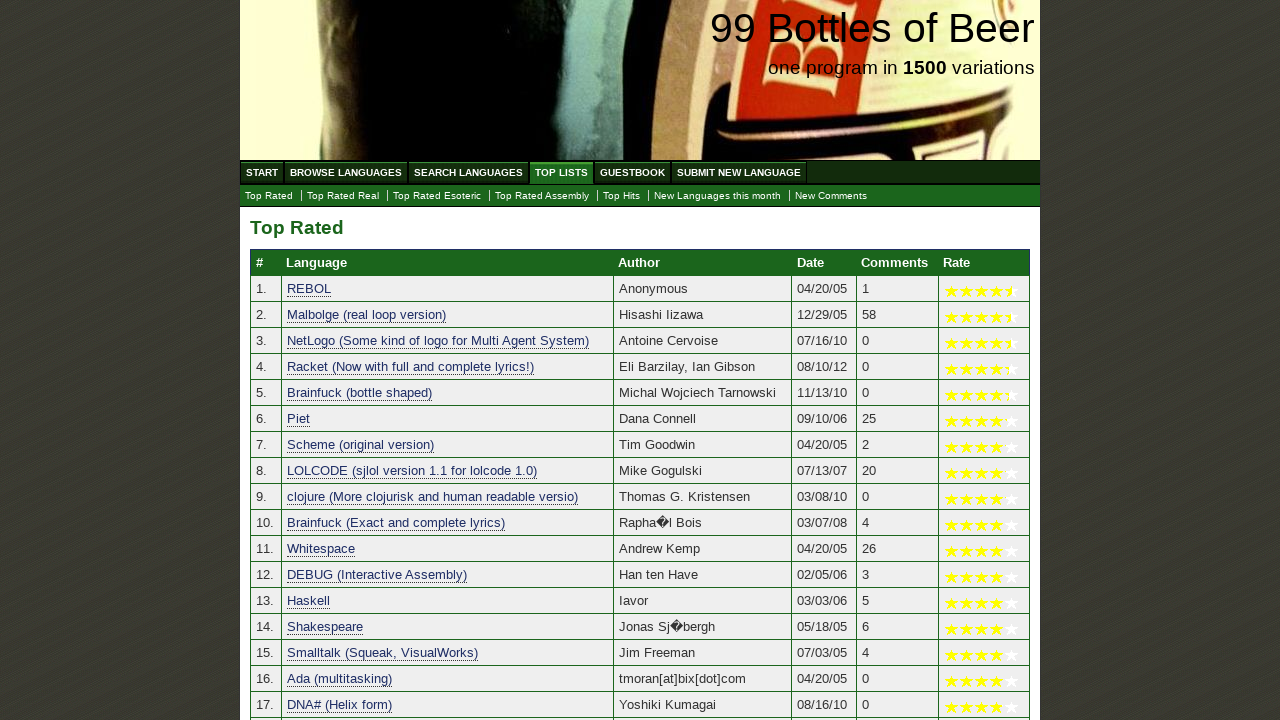

Clicked on New Comments submenu item at (831, 196) on xpath=//div[@id='navigation']/ul[@id='submenu']/li/a[@href='./newcomments.html']
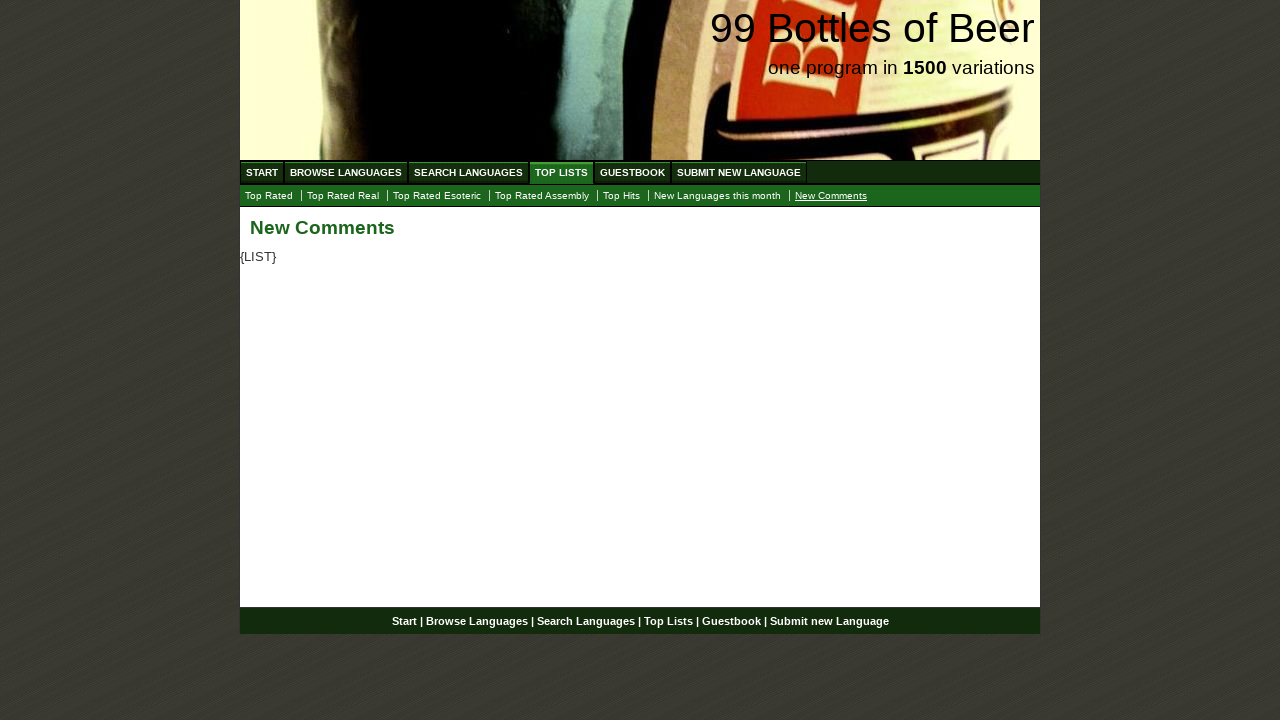

Located comments section element
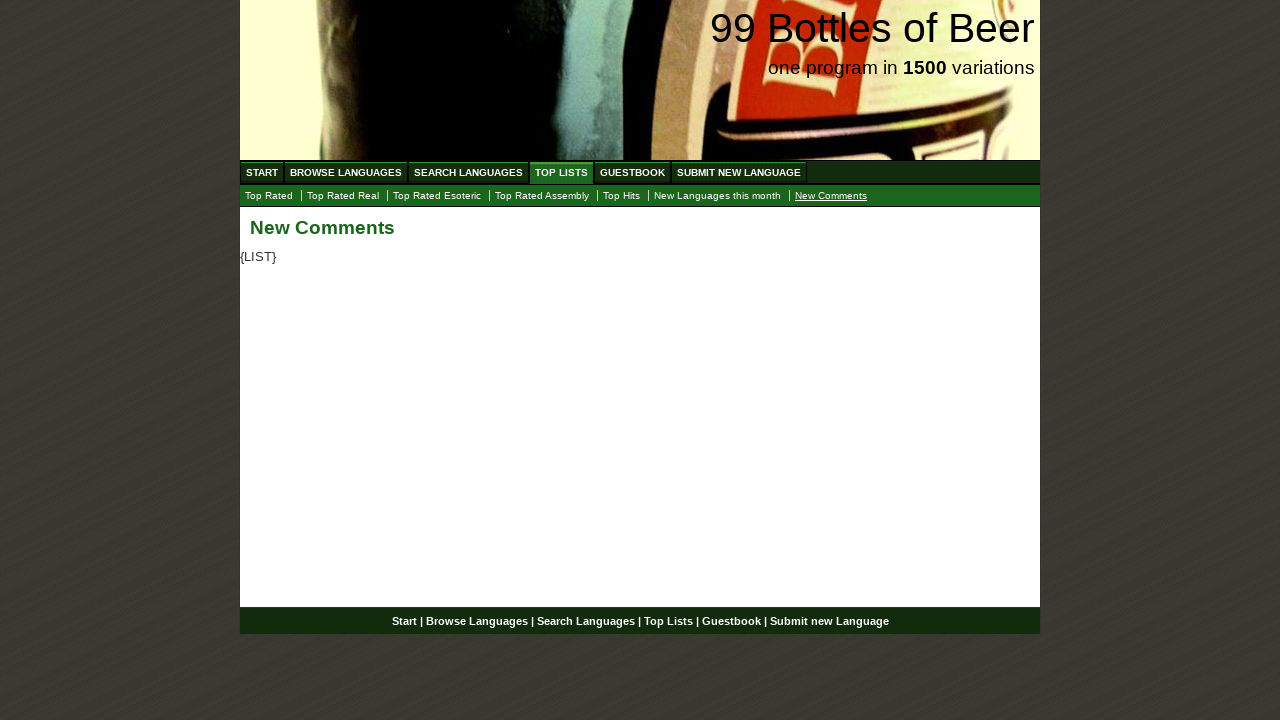

Verified comments section is empty
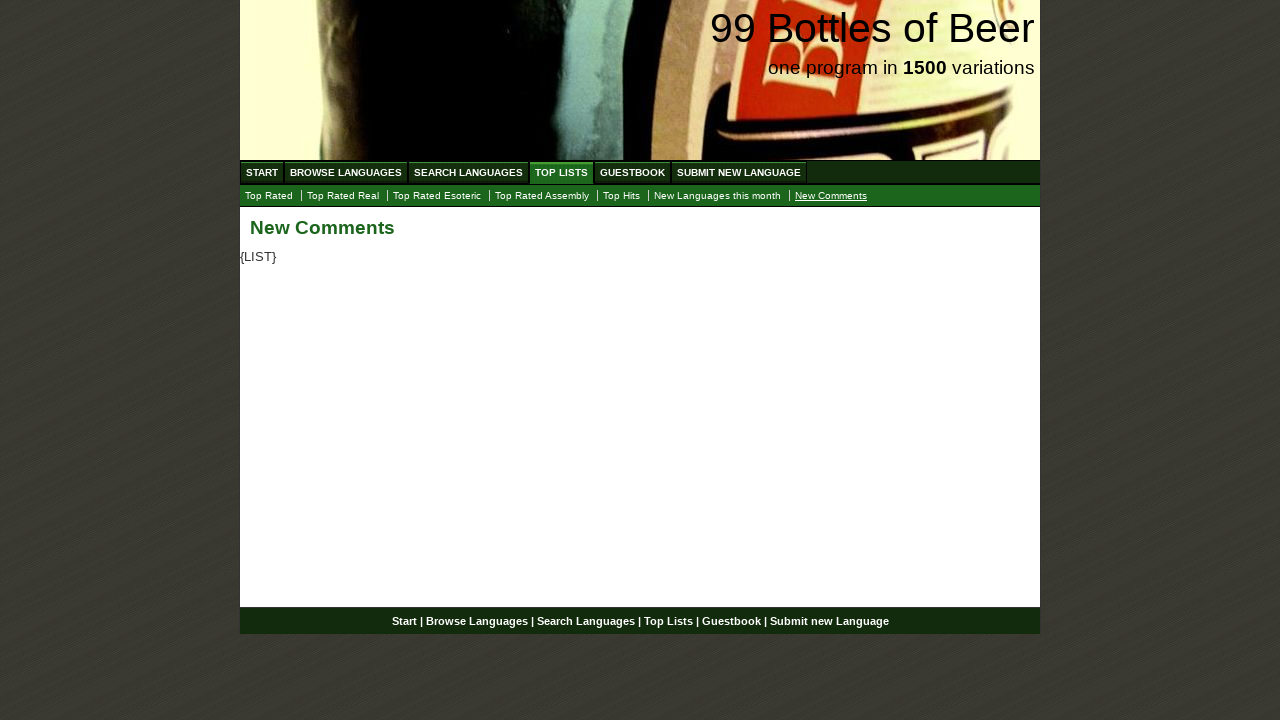

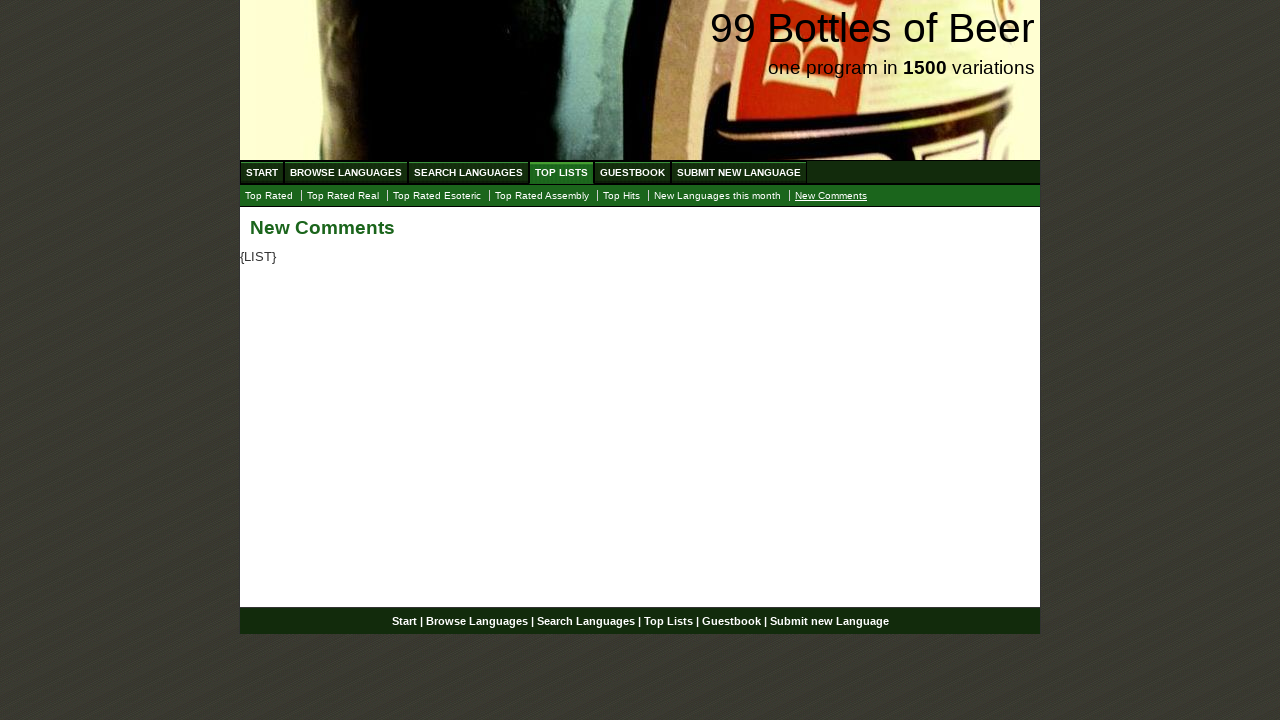